Navigates to the Selenium downloads page and scrolls down to view content below the fold

Starting URL: https://www.selenium.dev/downloads/

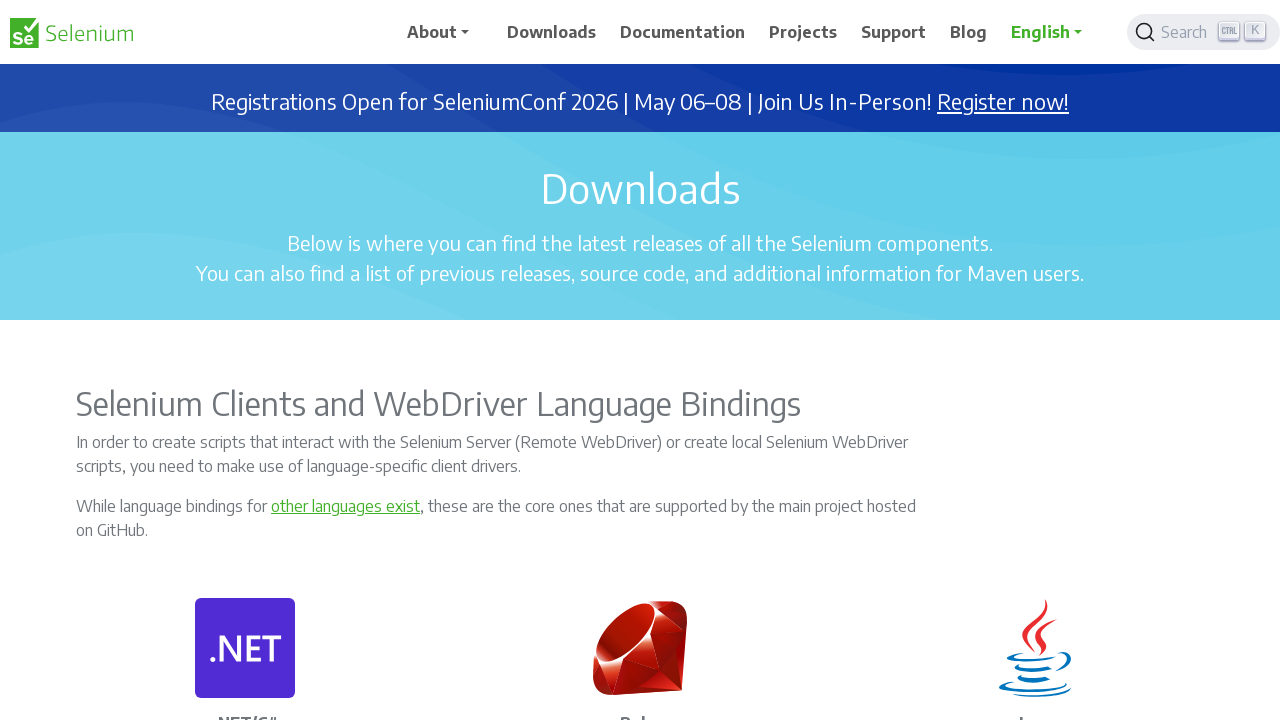

Navigated to Selenium downloads page
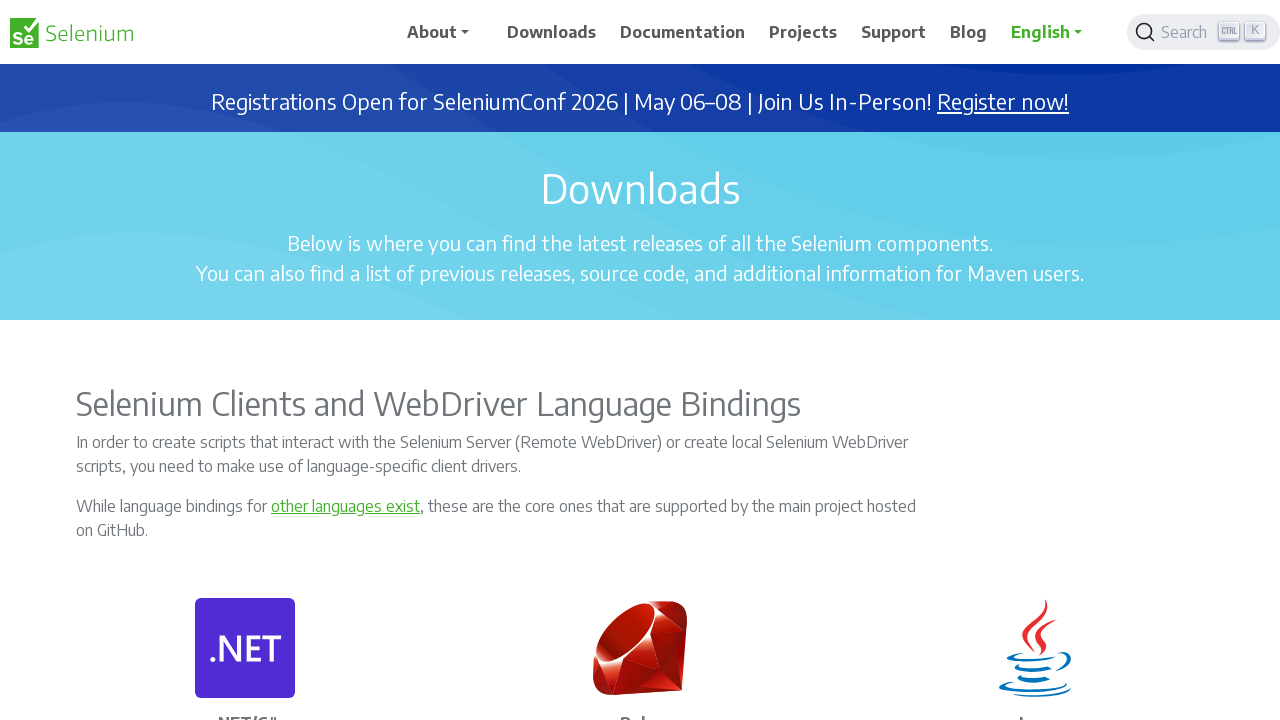

Scrolled down 5000 pixels to view content below the fold
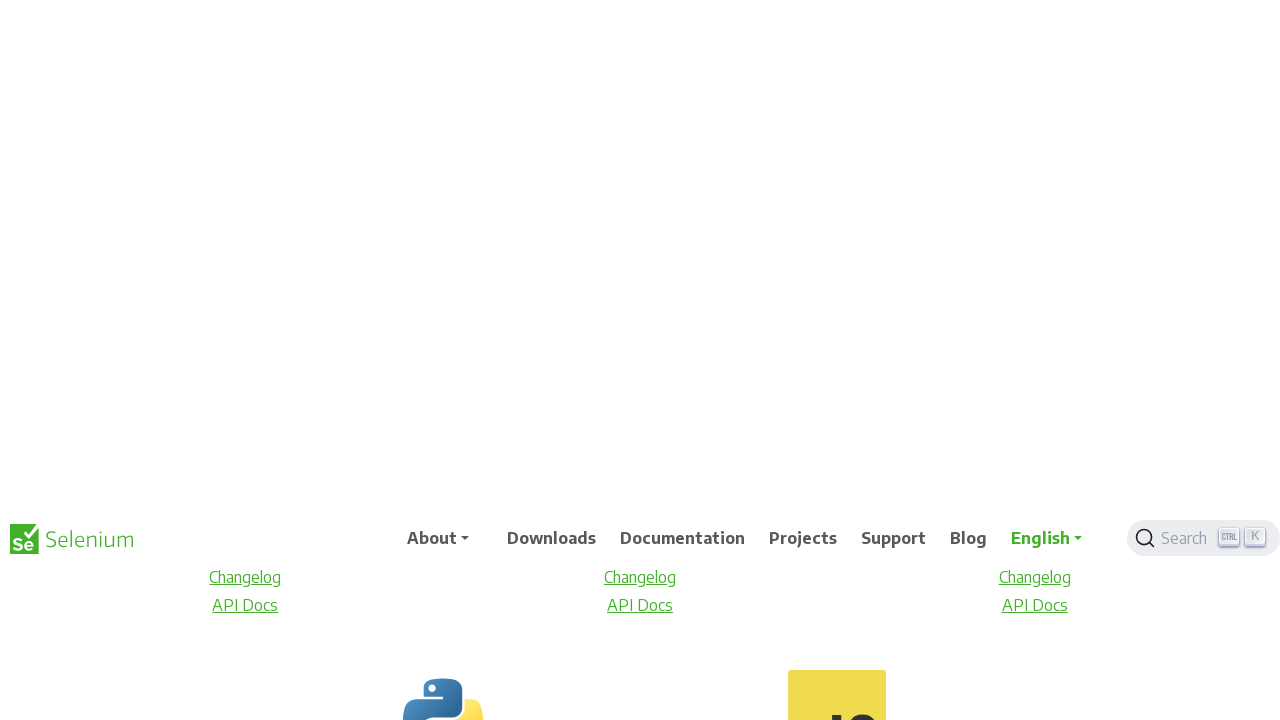

Waited for lazy-loaded content to load
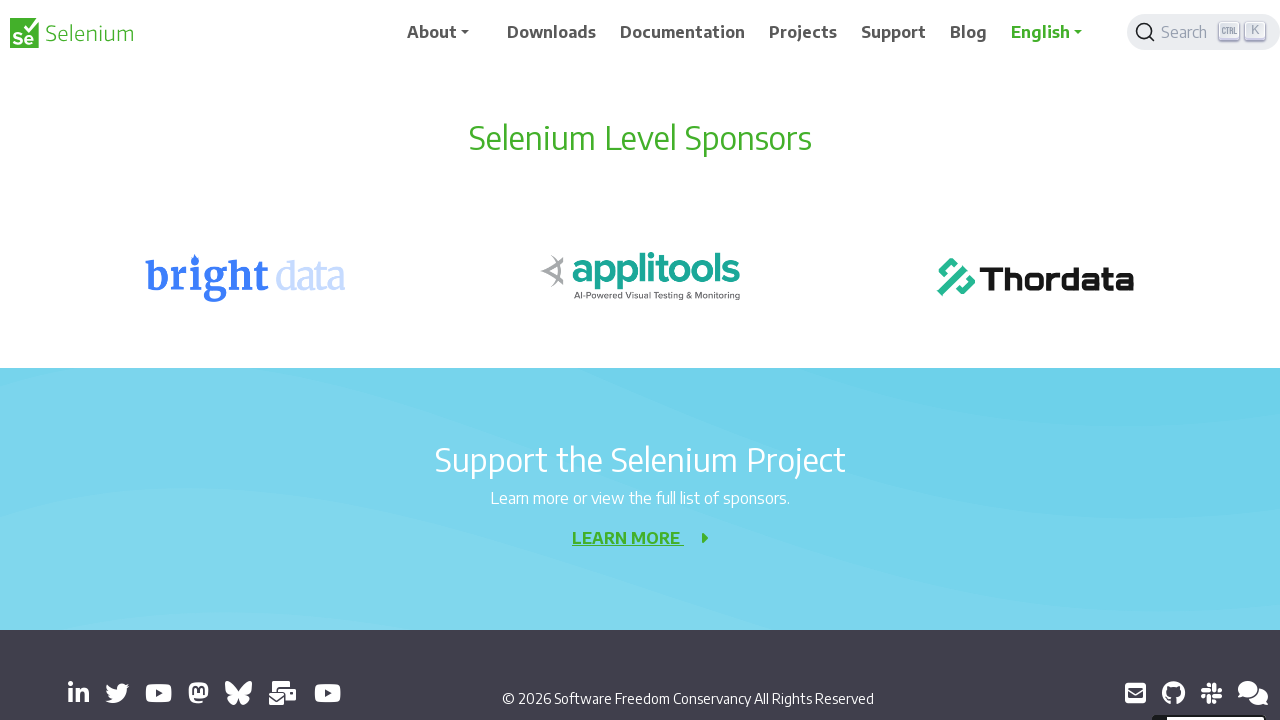

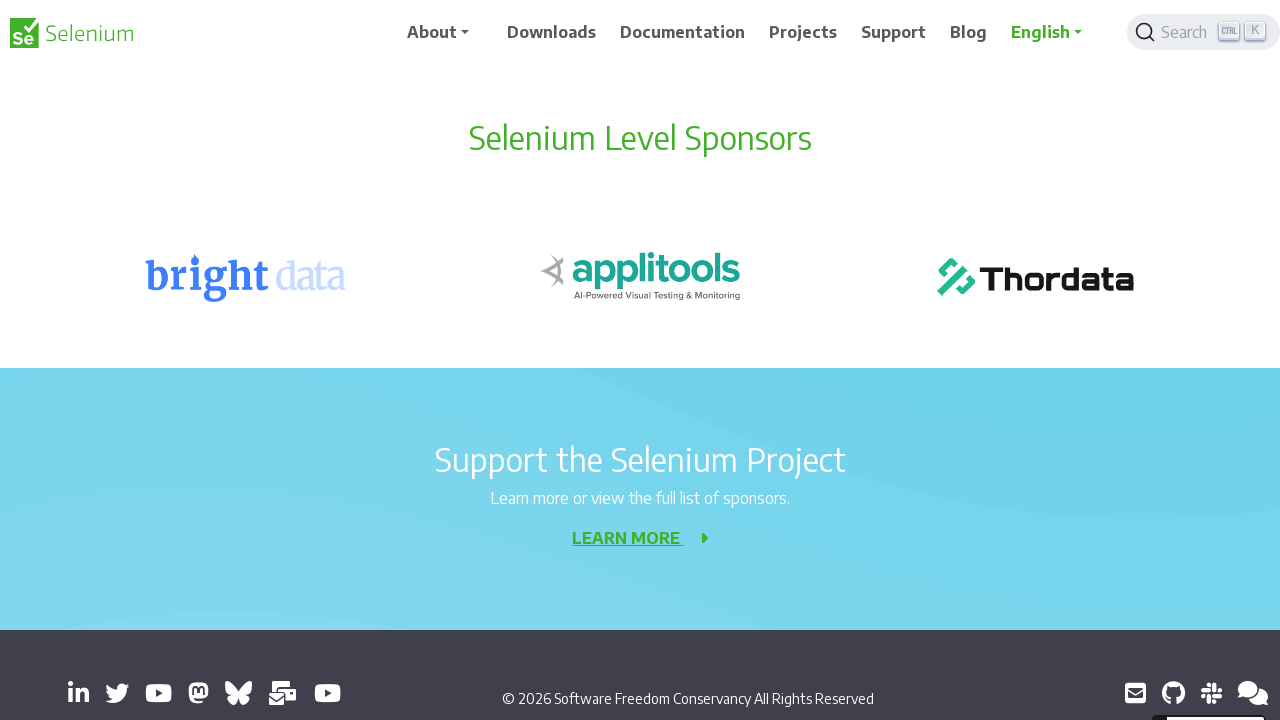